Tests basic checkbox functionality by clicking a checkbox element on the practice page

Starting URL: https://codenboxautomationlab.com/practice/

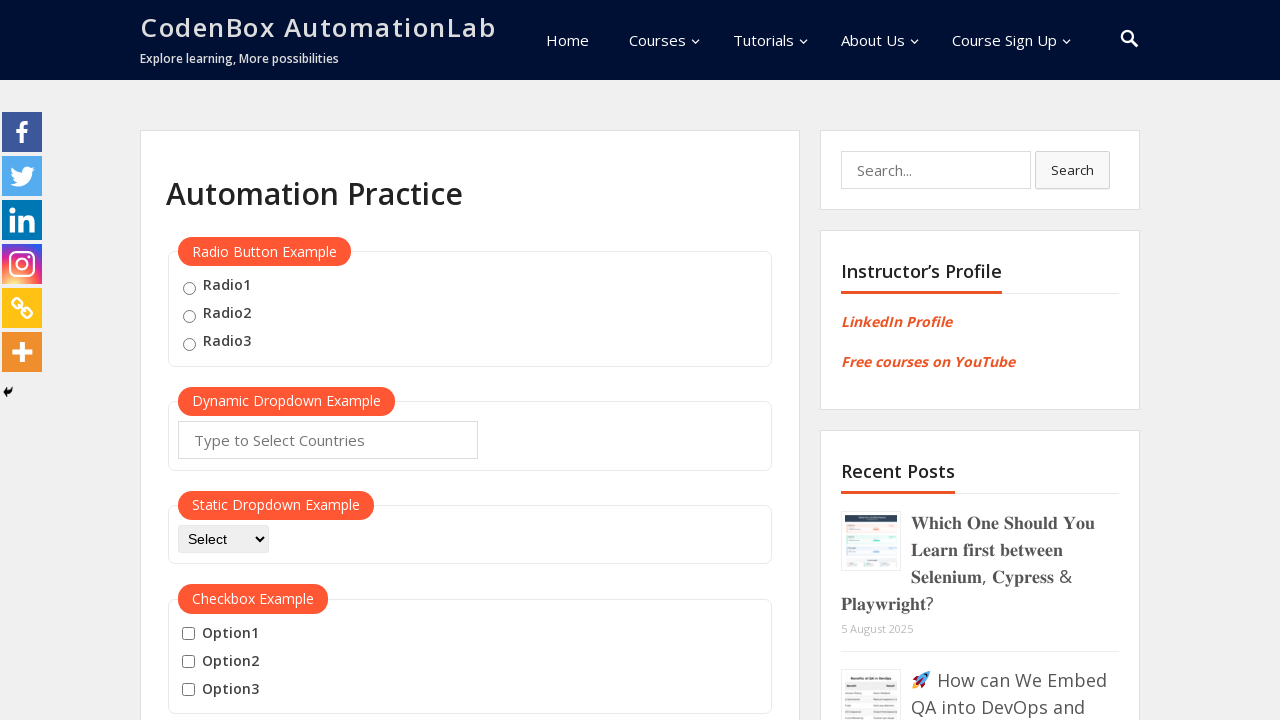

Clicked checkbox element with ID 'checkBoxOption1' at (188, 634) on #checkBoxOption1
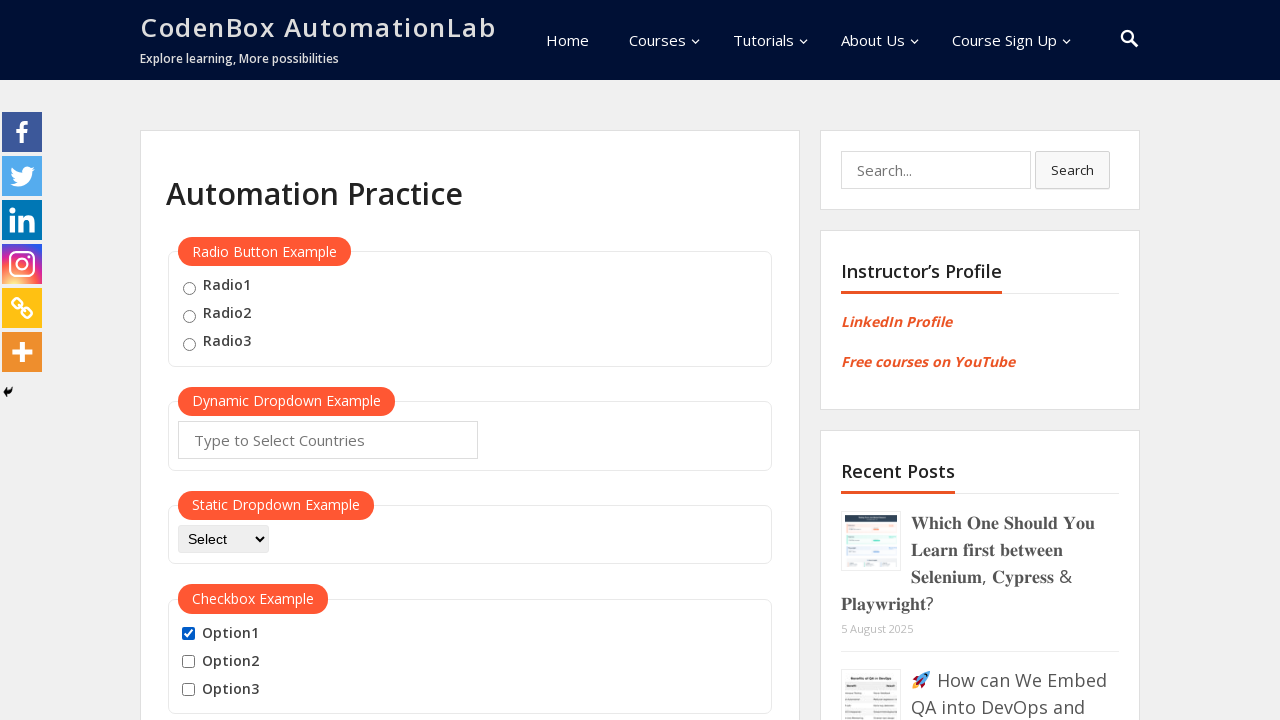

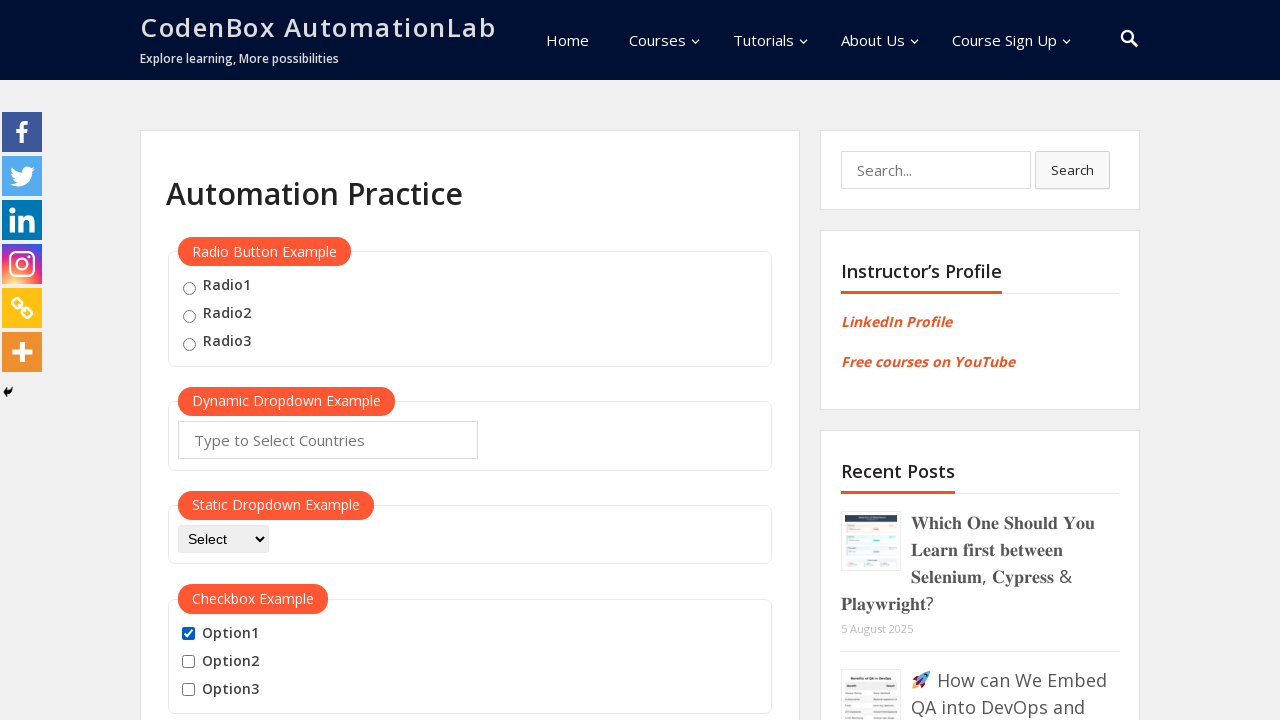